Tests an AngularJS form by clearing and updating the first name field, then verifying the change

Starting URL: https://dgotlieb.github.io/AngularJS/main.html

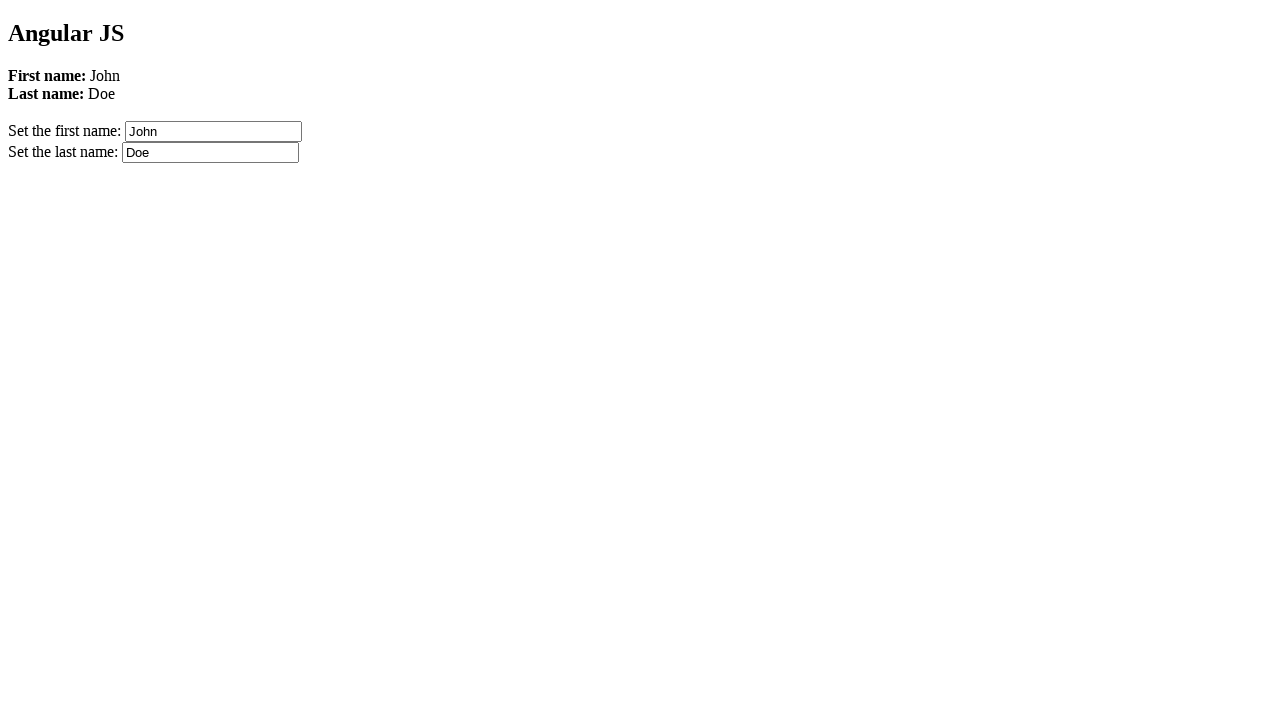

Cleared the first name field on [ng-model="firstName"]
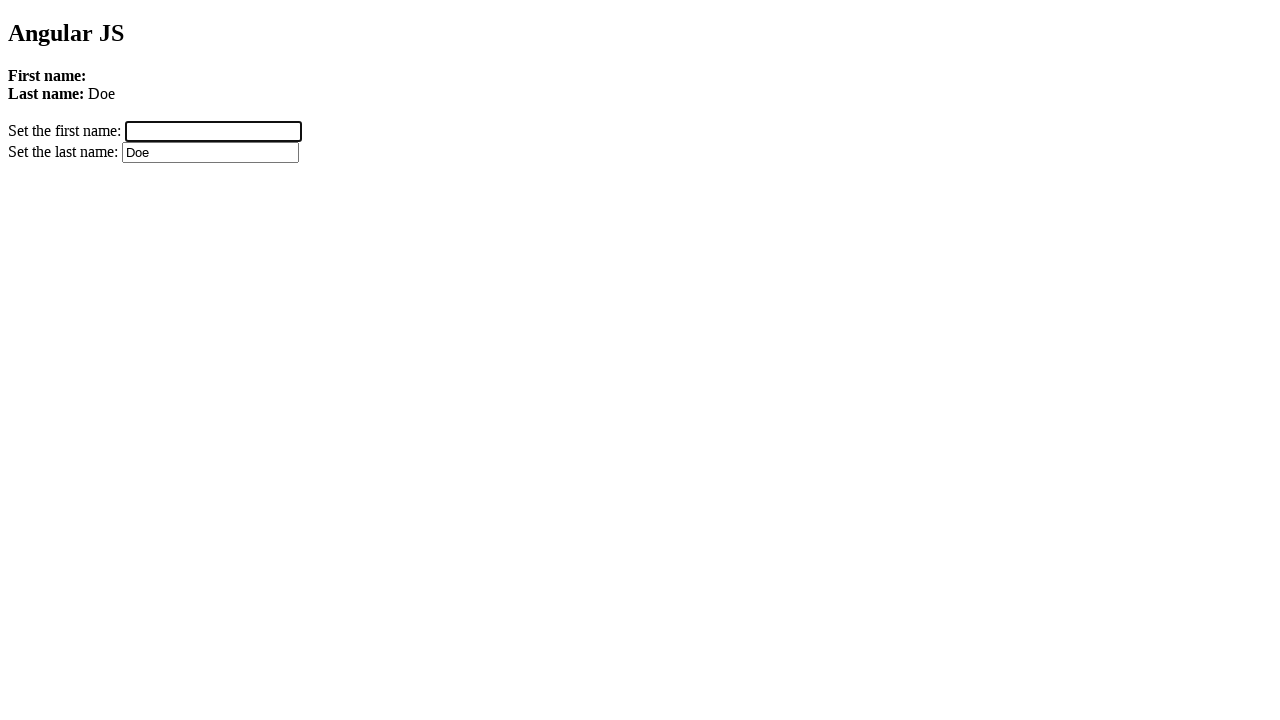

Filled first name field with 'Mor' on [ng-model="firstName"]
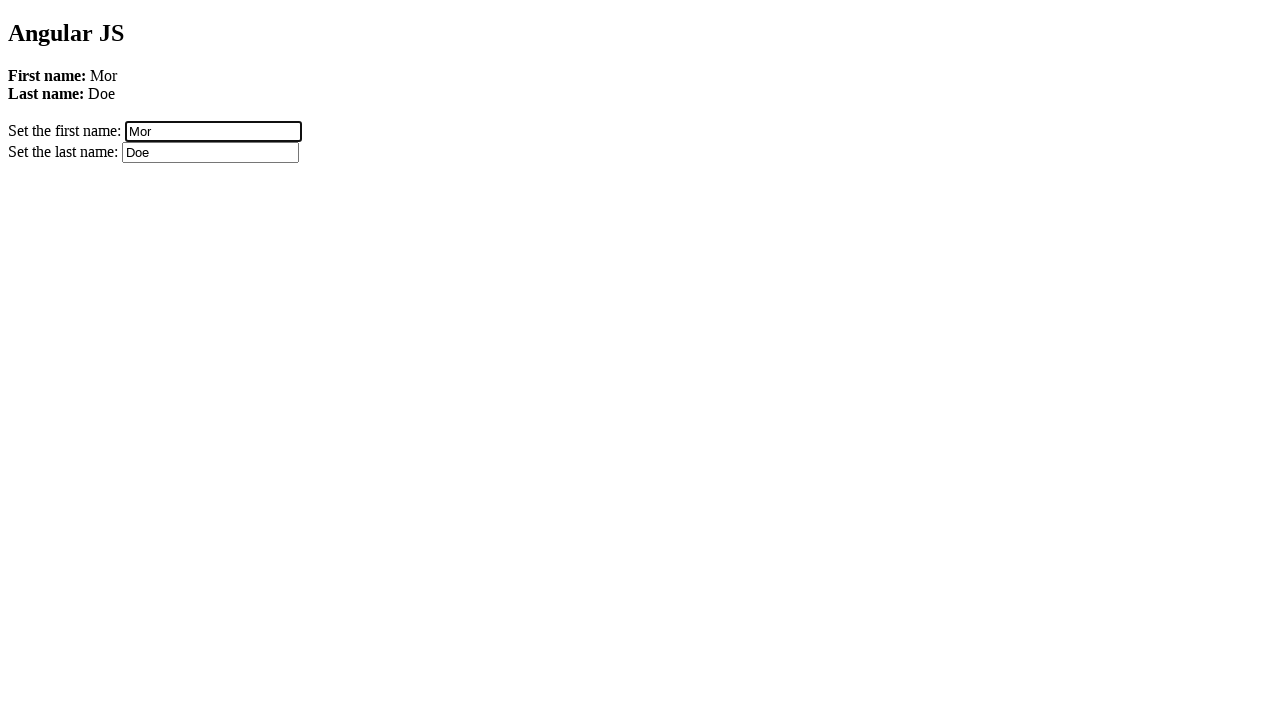

Waited 500ms for AngularJS binding to complete
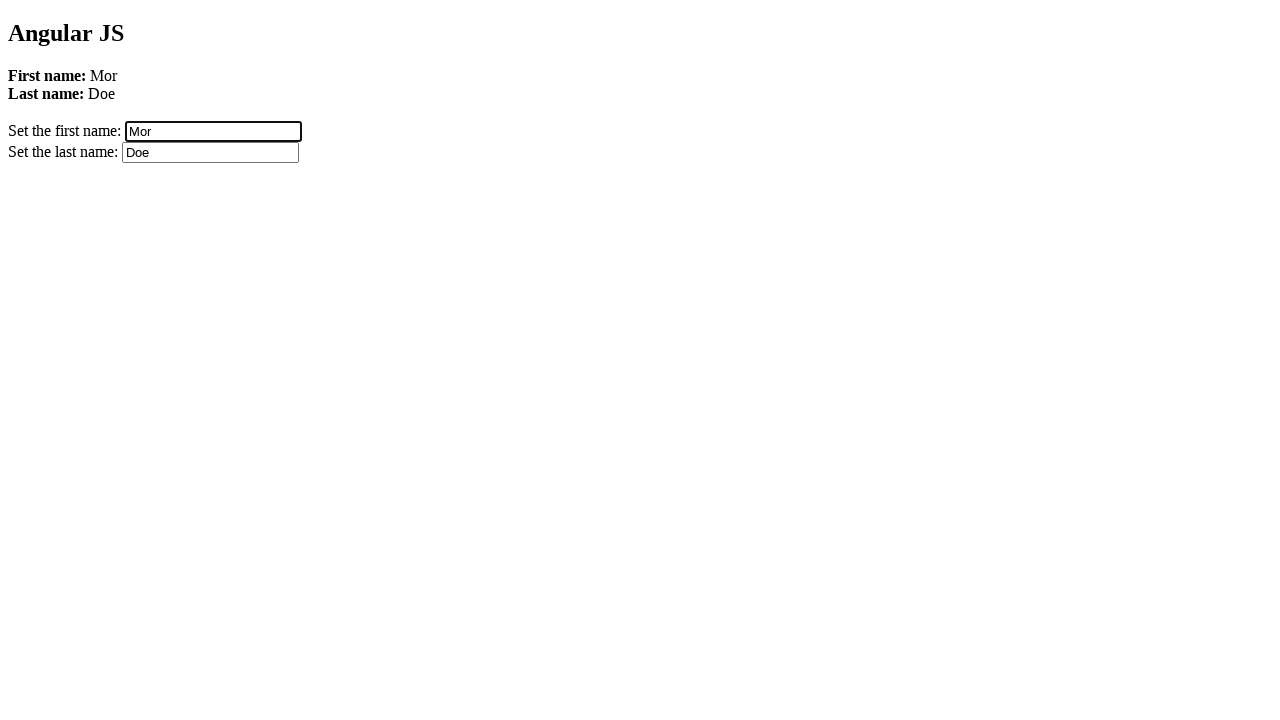

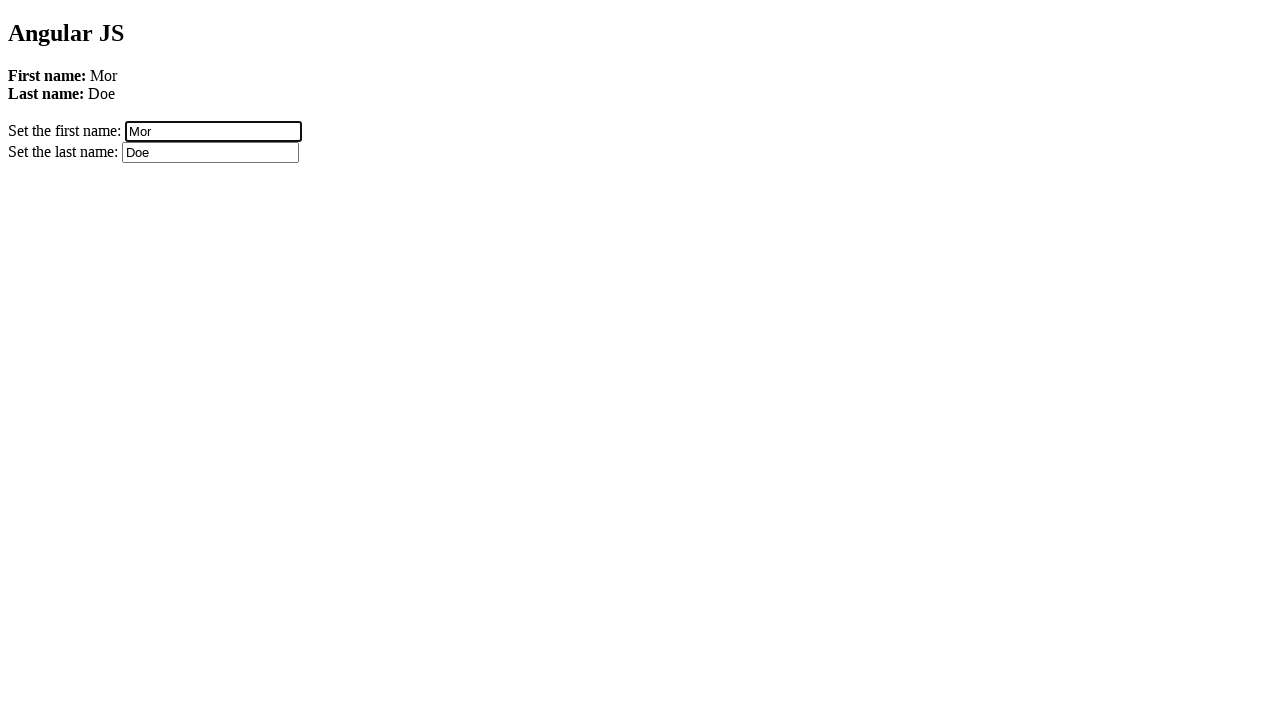